Navigates to the Laptops category and verifies the Add to Cart button is displayed on a product page

Starting URL: https://www.demoblaze.com

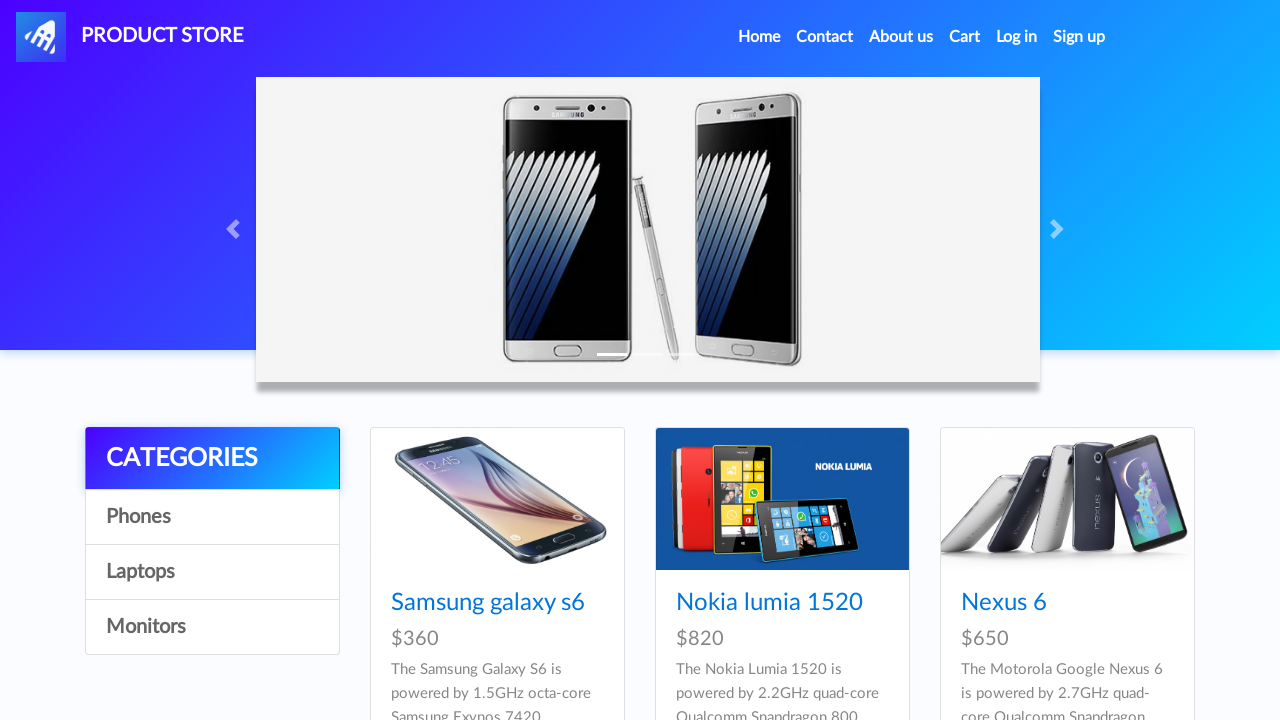

Clicked on Laptops category (4th item in list-group) at (212, 627) on div.list-group a:nth-child(4)
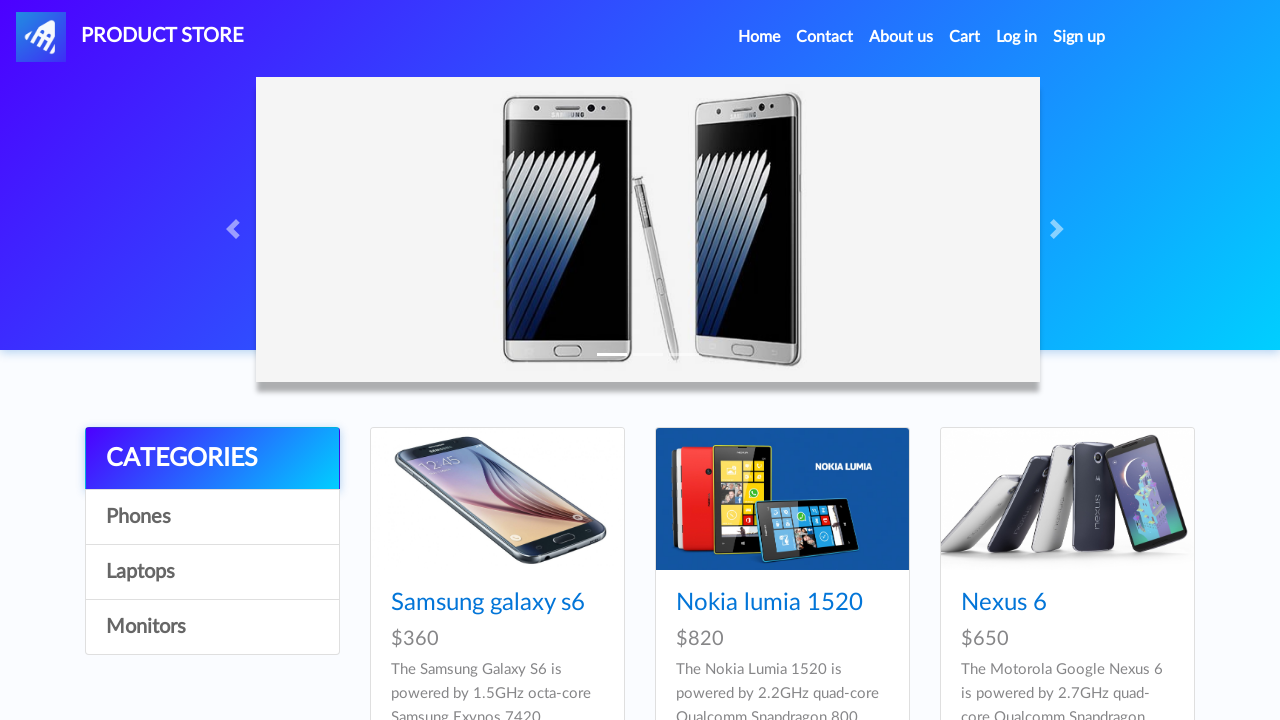

Waited for product with idp_=10 to load
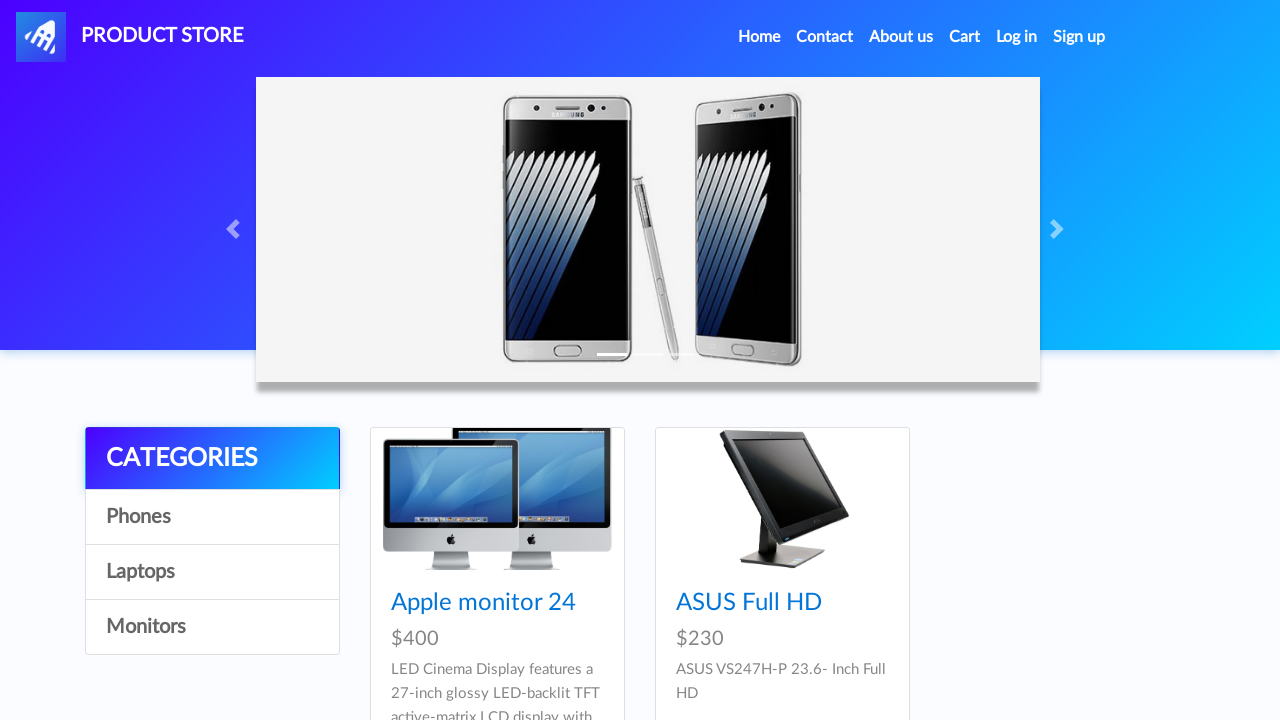

Clicked on product with idp_=10 at (484, 603) on div.card-block h4 a[href='prod.html?idp_=10']
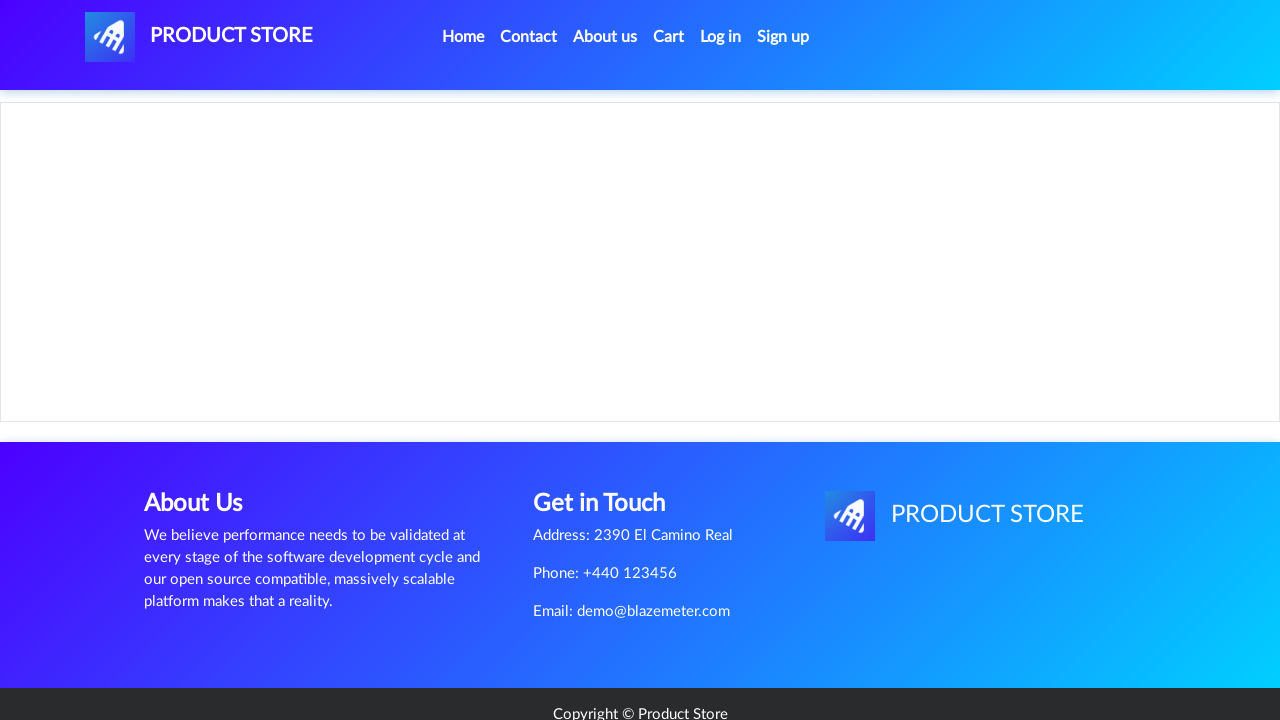

Verified Add to Cart button is displayed on product page
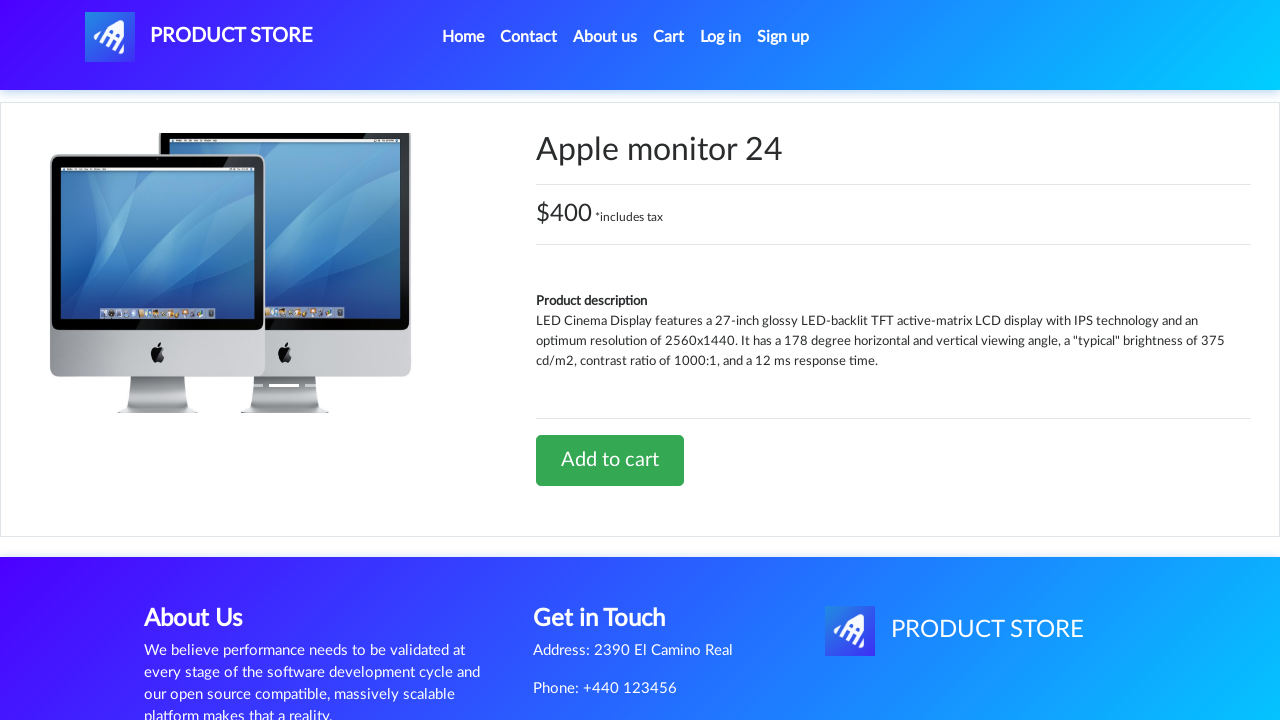

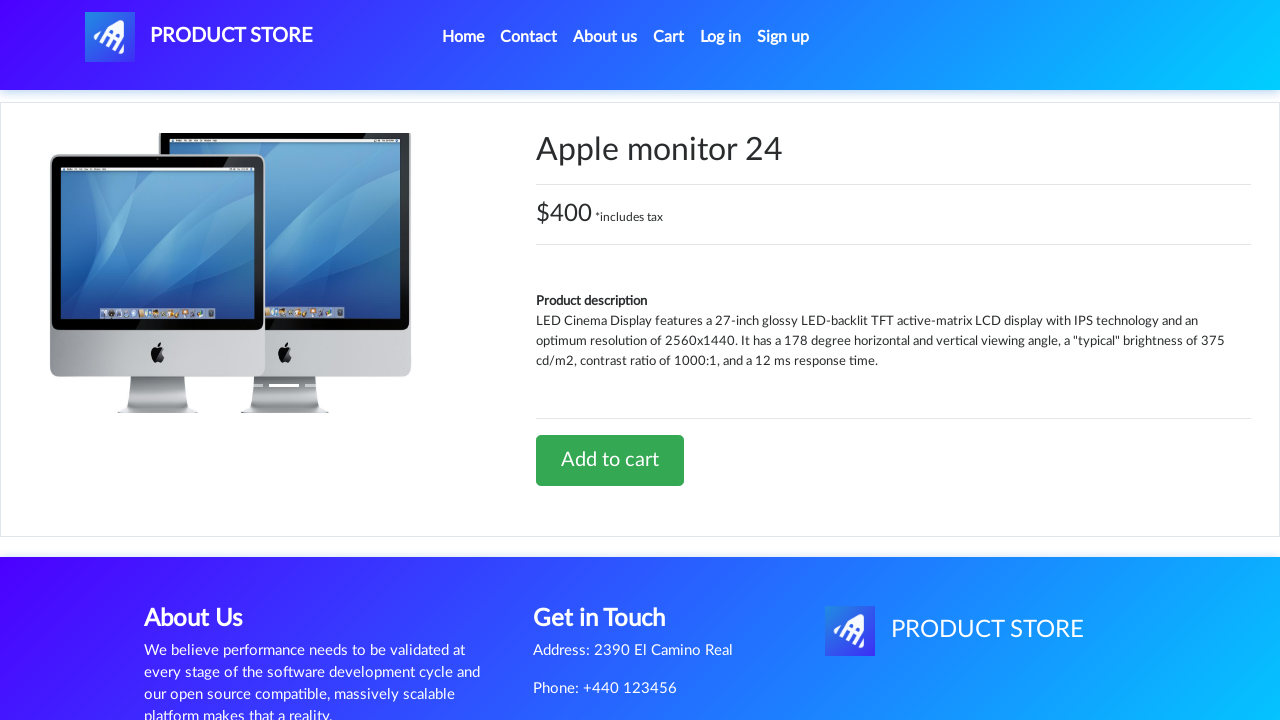